Tests dynamic loading functionality by navigating to Example 2, clicking start button, and verifying that the dynamically loaded "Hello World!" element appears

Starting URL: https://the-internet.herokuapp.com/dynamic_loading

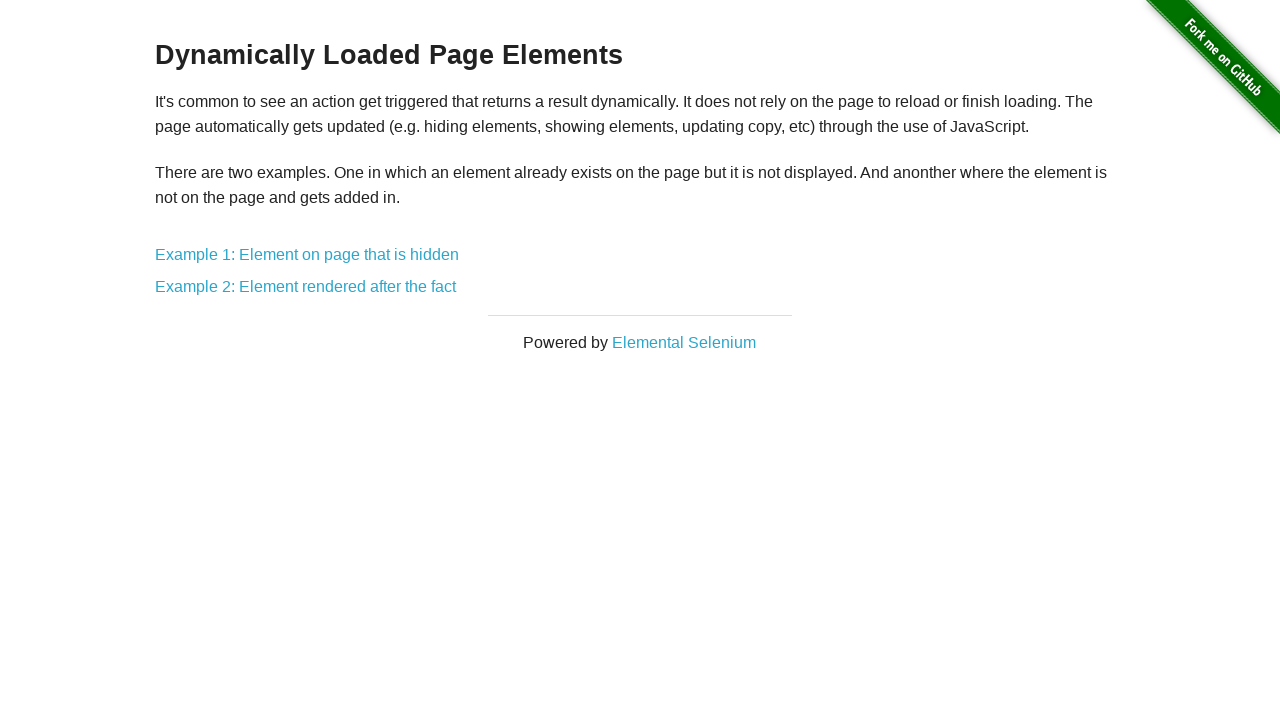

Clicked on Example 2: Element rendered after the fact link at (306, 287) on text='Example 2: Element rendered after the fact'
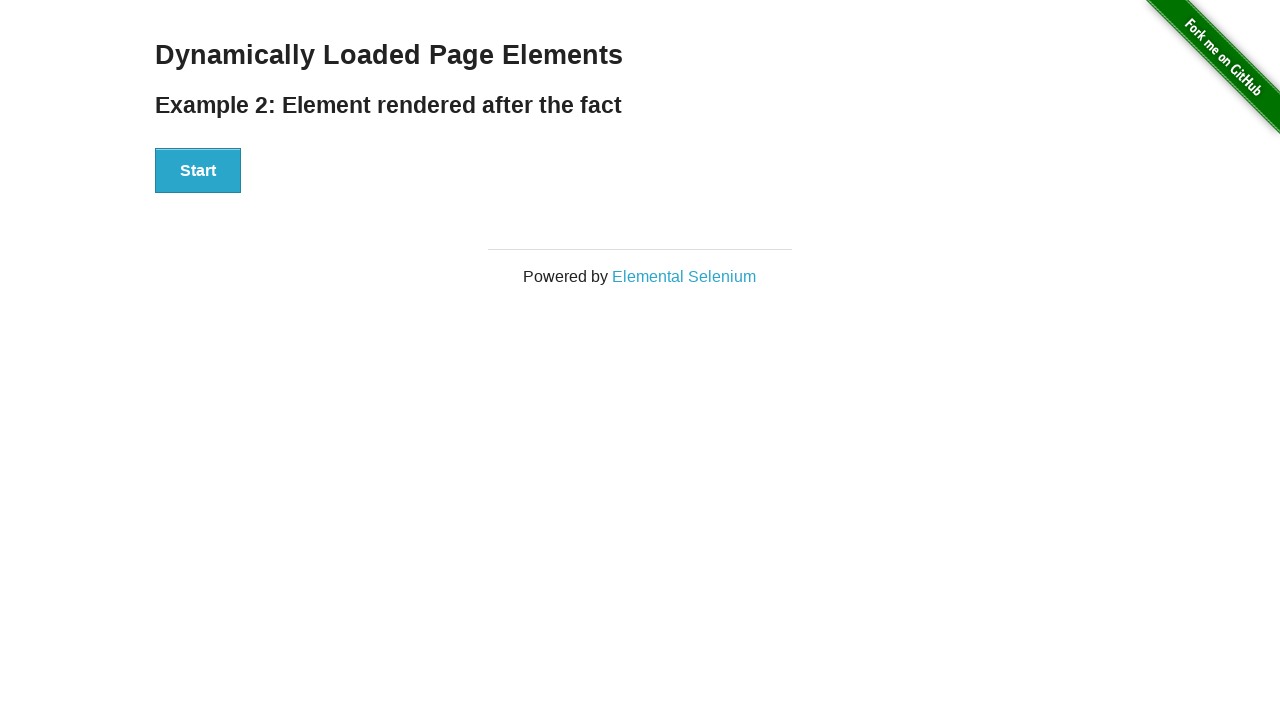

Clicked the Start button to trigger dynamic loading at (198, 171) on button:has-text('Start')
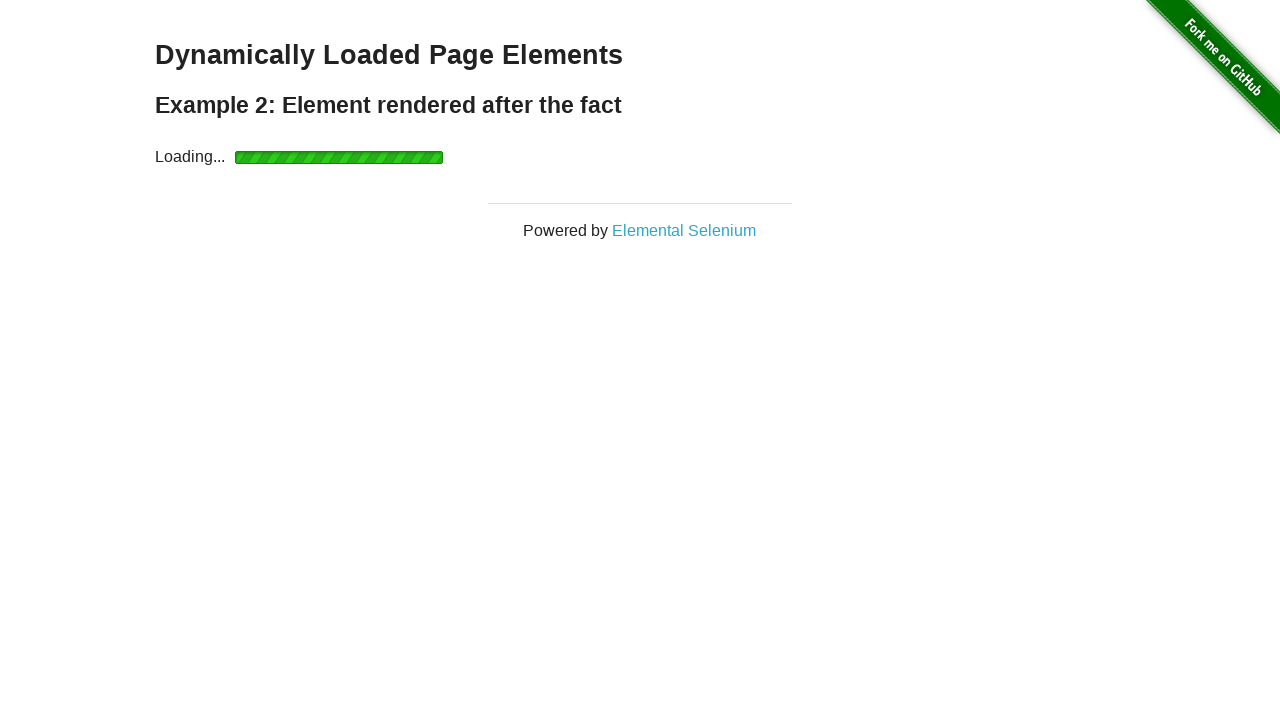

Dynamically loaded 'Hello World!' element appeared and was detected
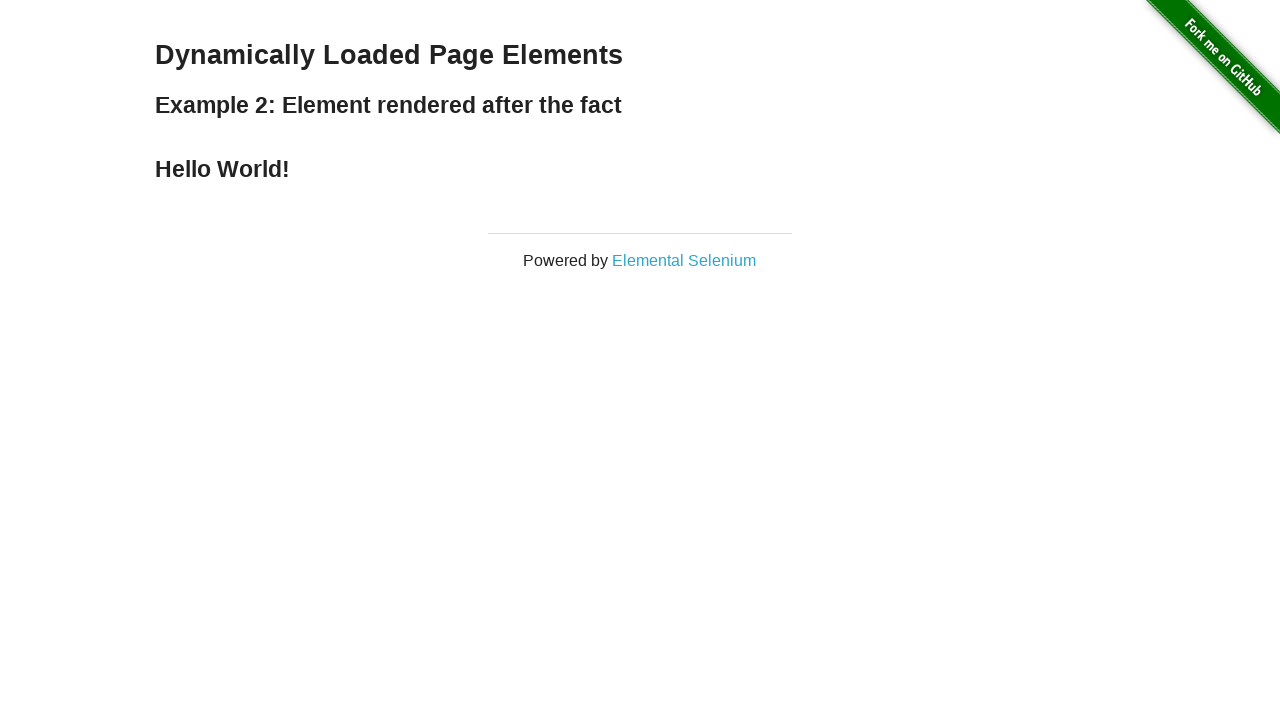

Retrieved text content: 'Hello World!'
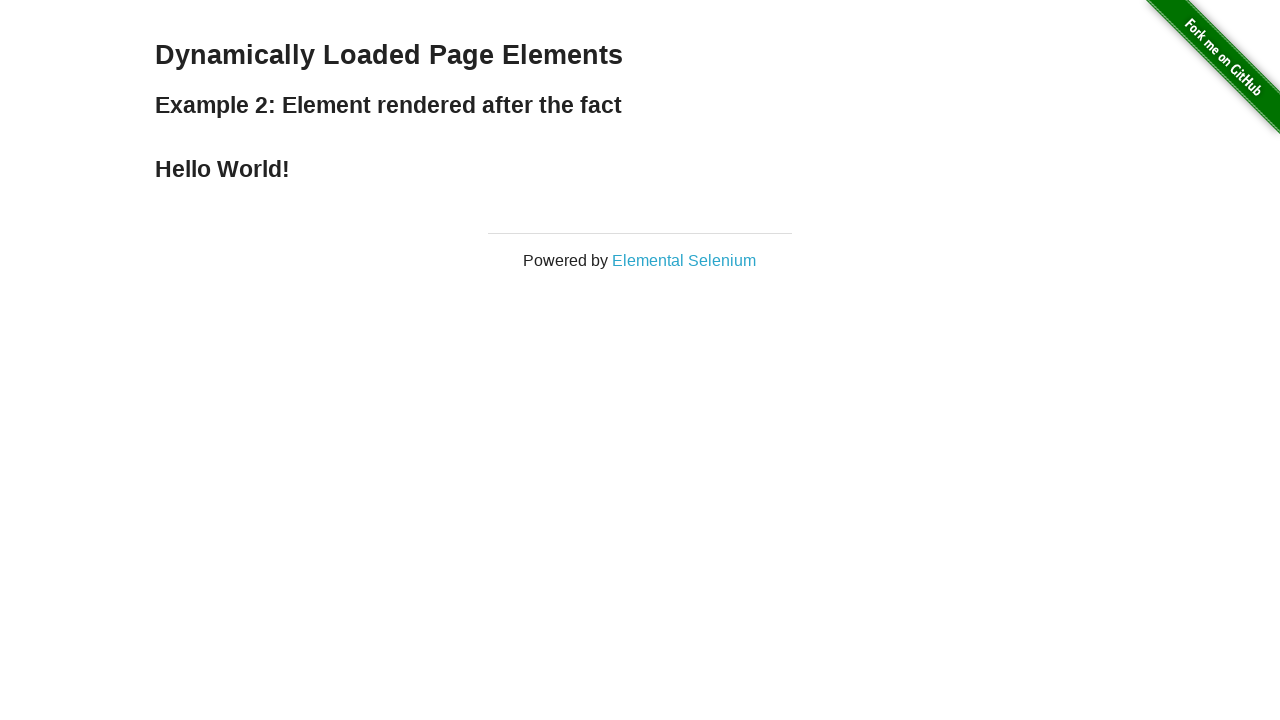

Verified that 'Hello World!' element is visible
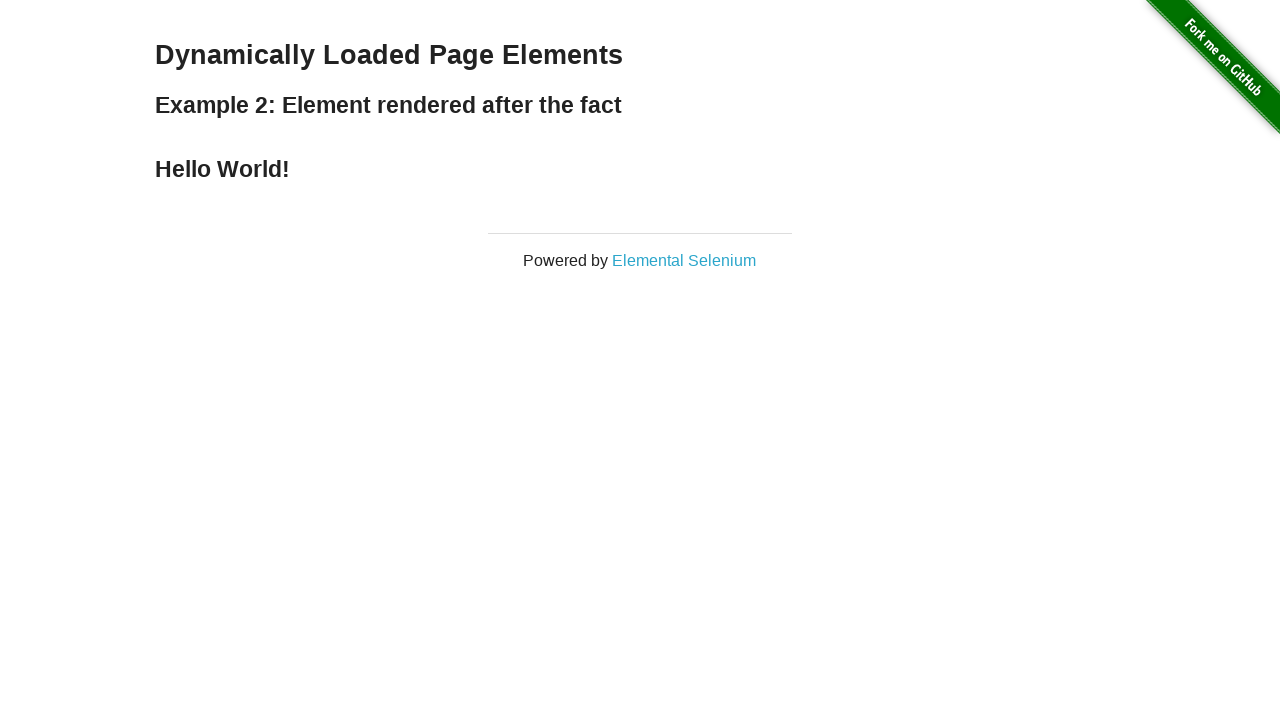

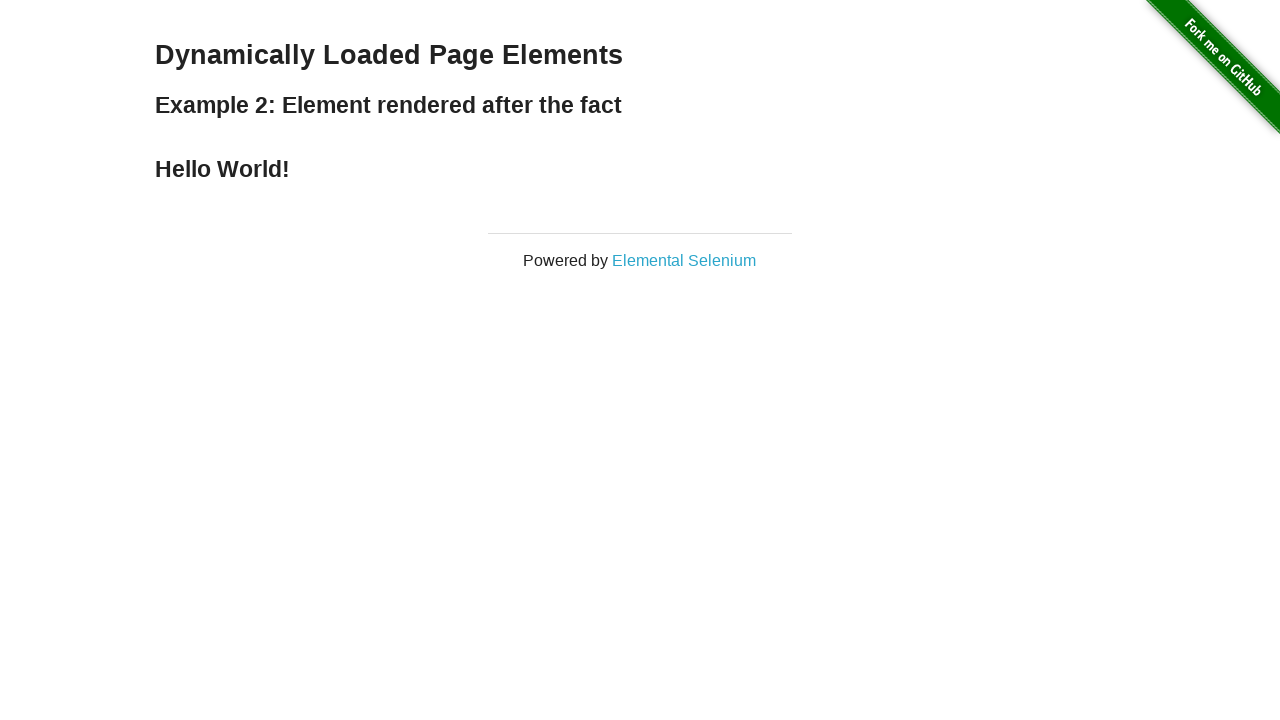